Tests various alert handling scenarios including simple alerts, confirmation dialogs, and prompt alerts on a demo page

Starting URL: https://www.leafground.com/alert.xhtml

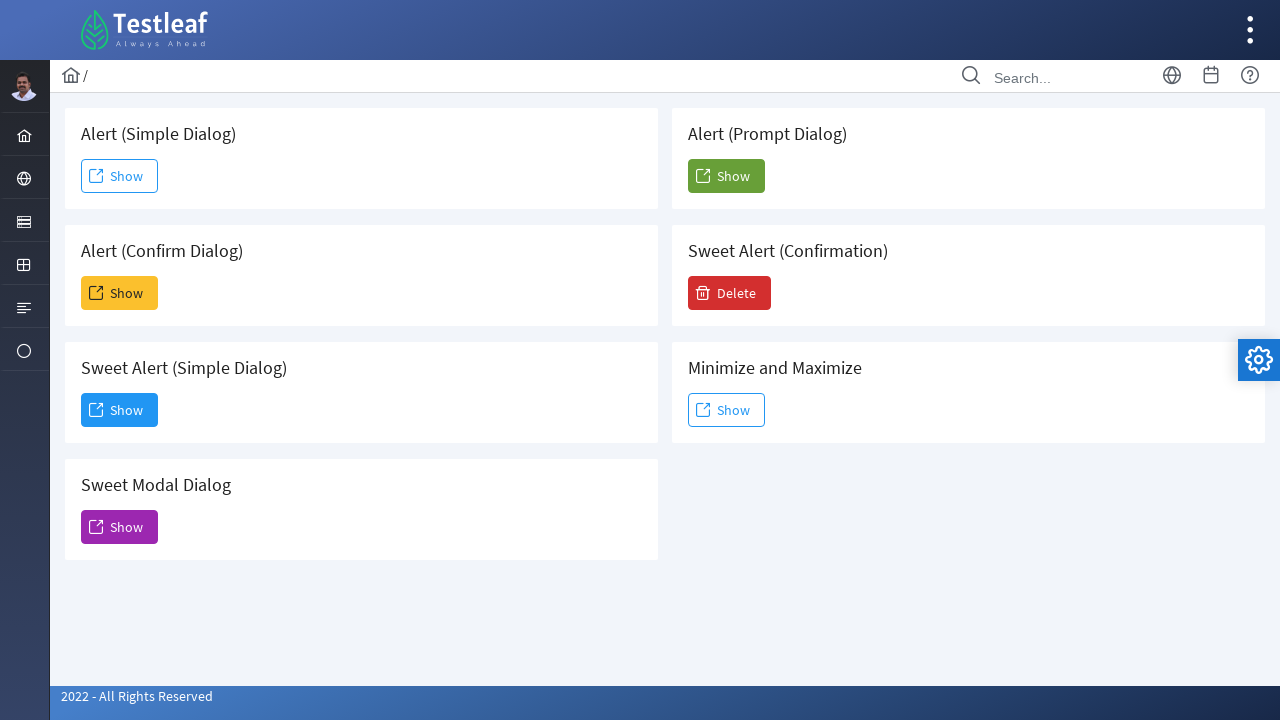

Clicked first button to trigger simple alert at (120, 176) on (//span[@class='ui-button-text ui-c'])[1]
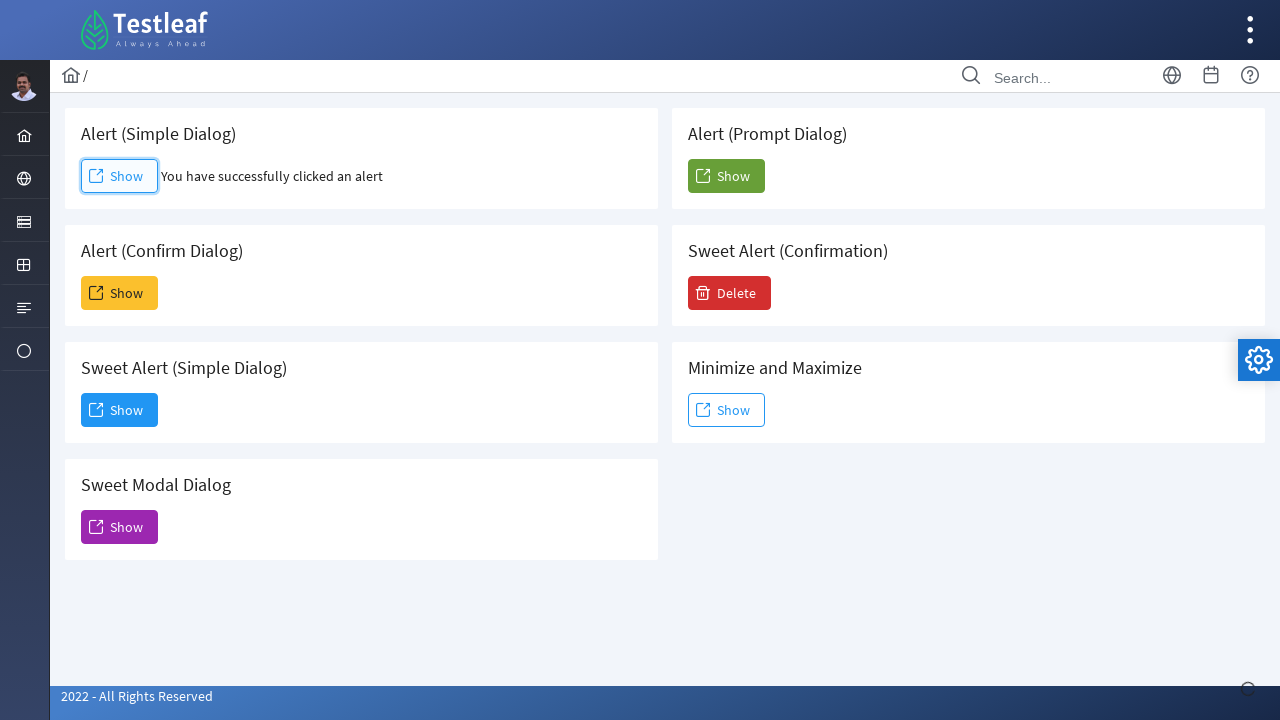

Set up dialog handler to accept simple alert
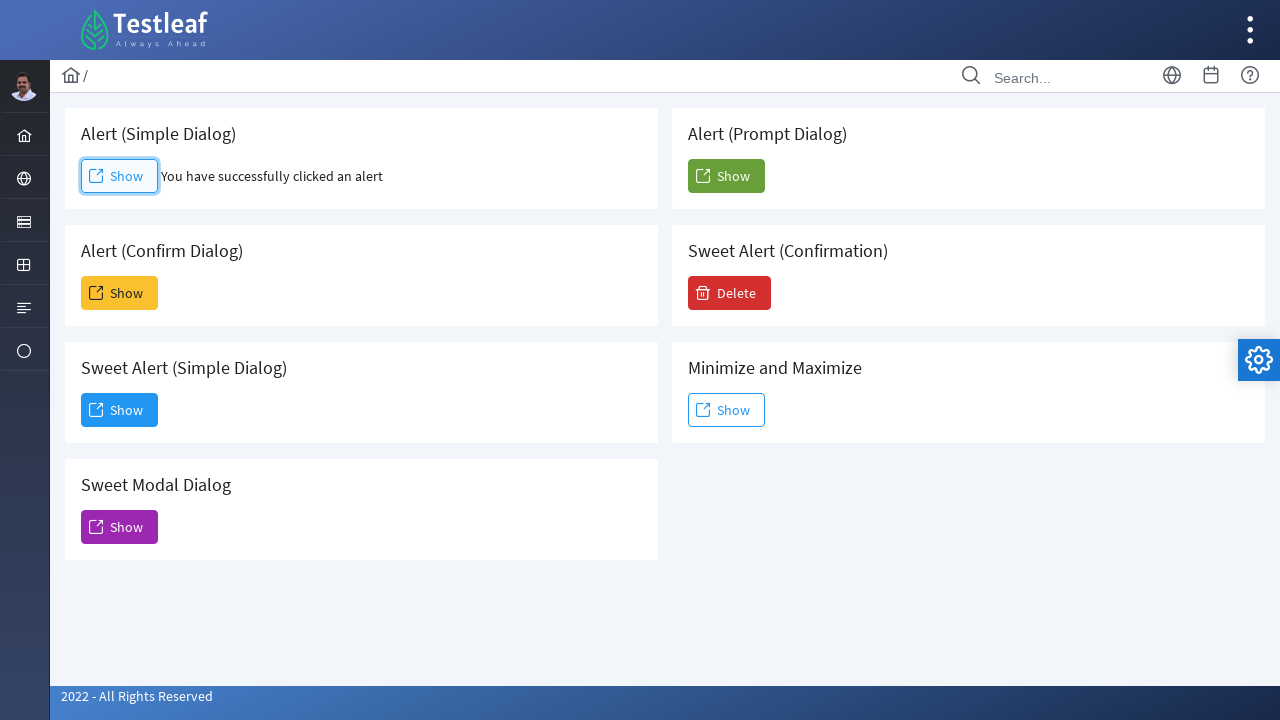

Clicked second button to trigger confirmation alert at (120, 293) on (//span[@class='ui-button-text ui-c'])[2]
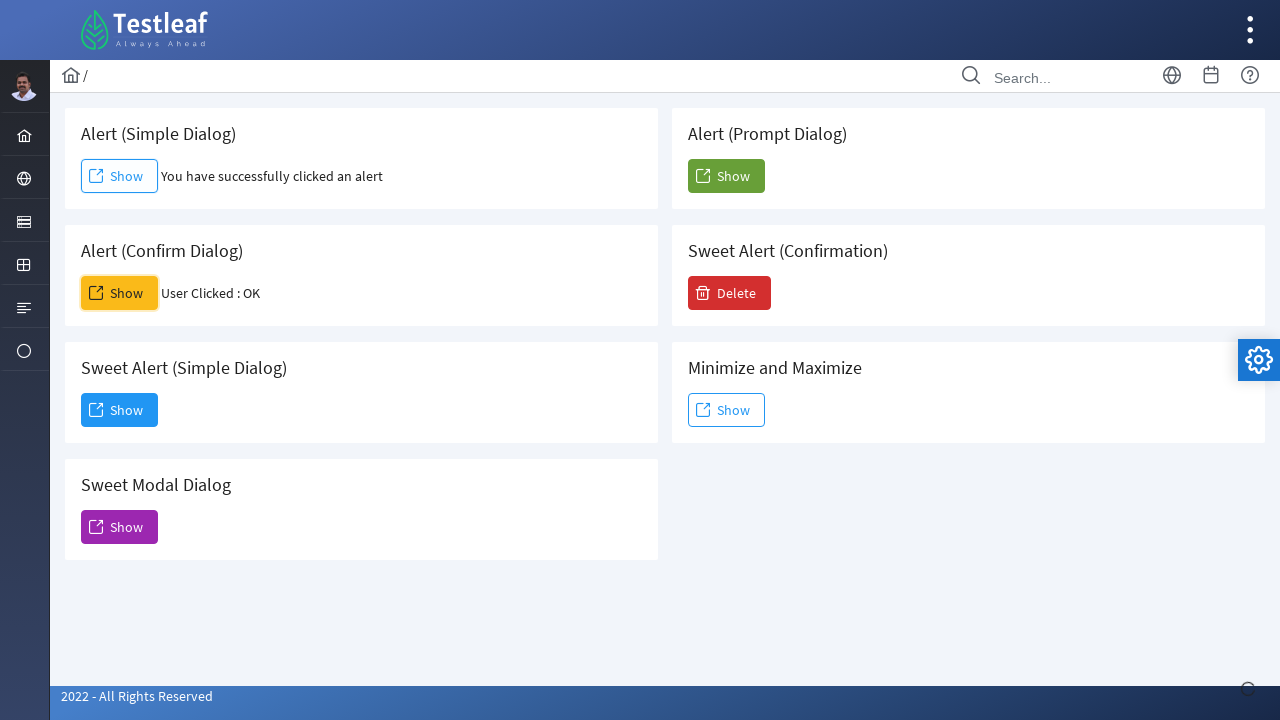

Set up dialog handler to dismiss confirmation alert
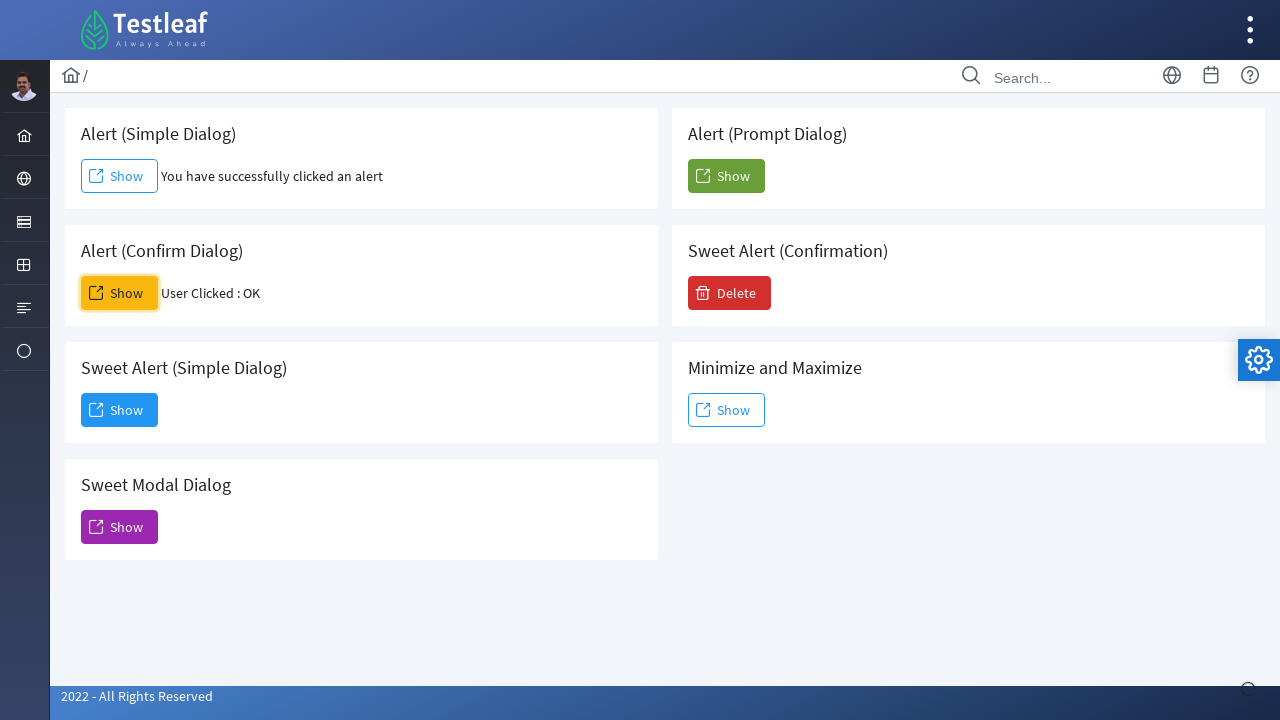

Clicked third button to trigger alert at (120, 410) on (//span[@class='ui-button-text ui-c'])[3]
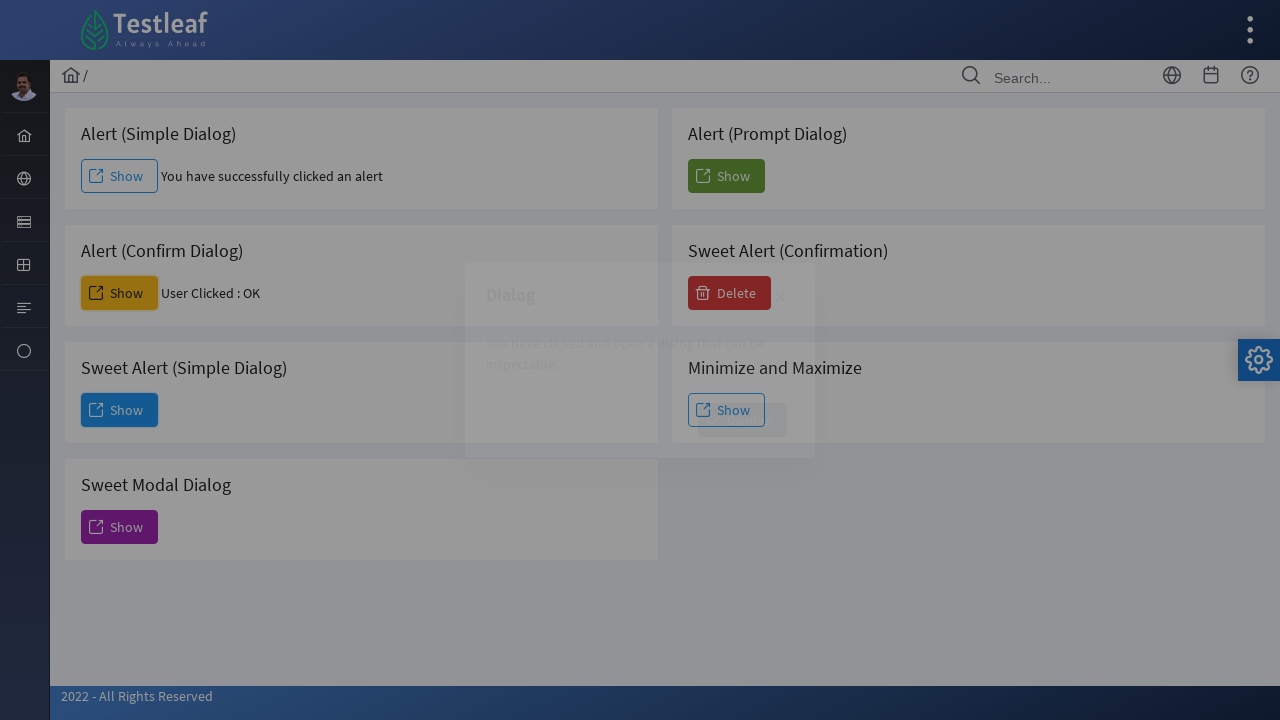

Clicked Dismiss button on third alert at (742, 420) on xpath=//span[text()='Dismiss']
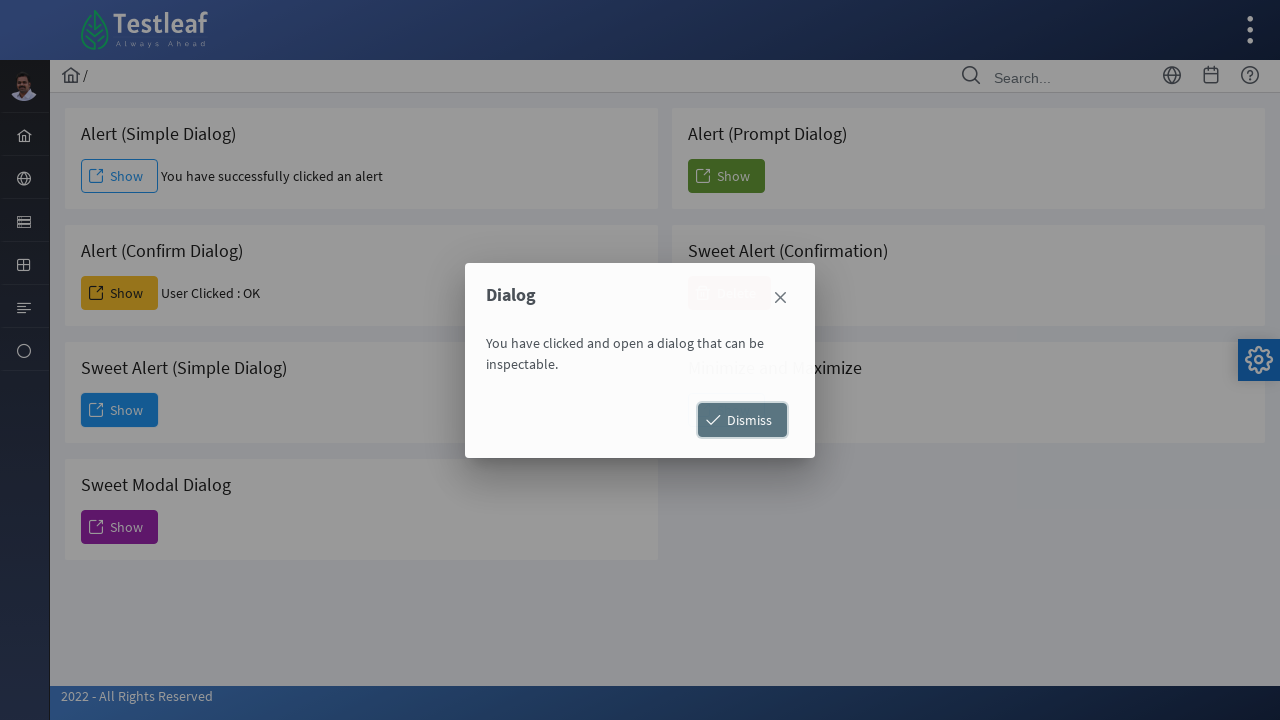

Clicked sixth button to trigger prompt alert at (726, 176) on (//span[@class='ui-button-text ui-c'])[6]
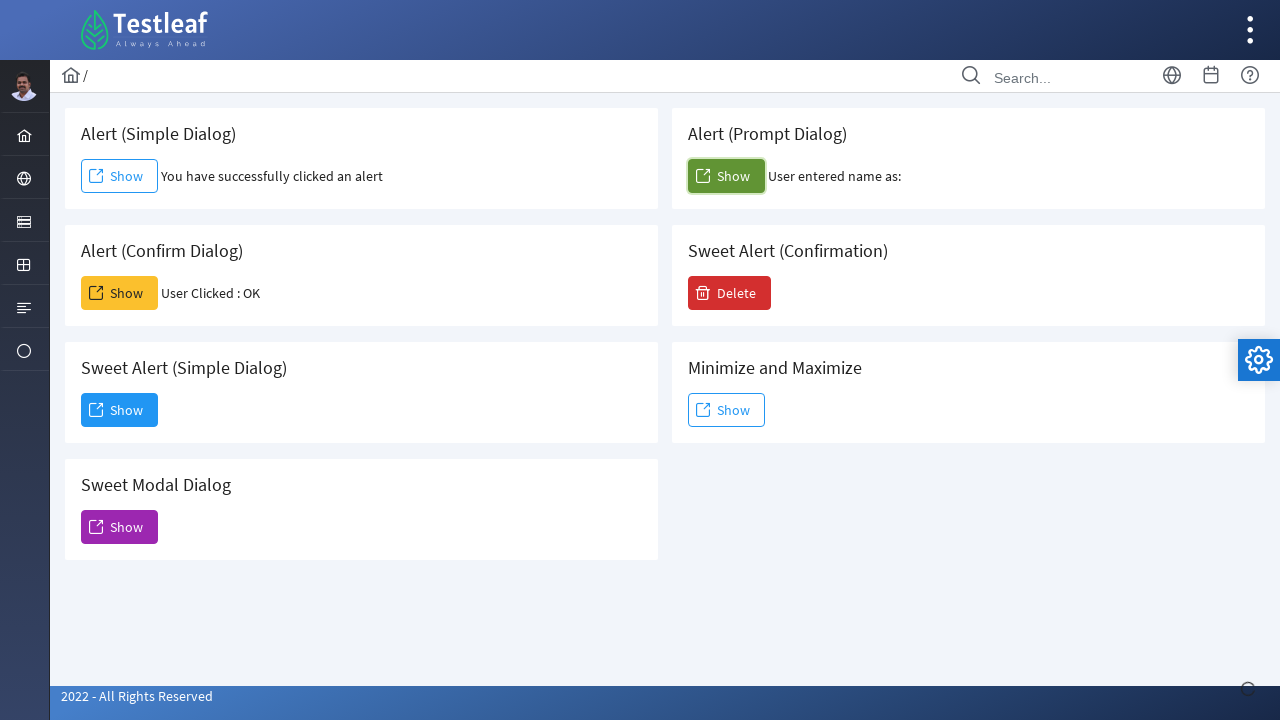

Set up dialog handler to accept prompt alert with text 'Suruthi'
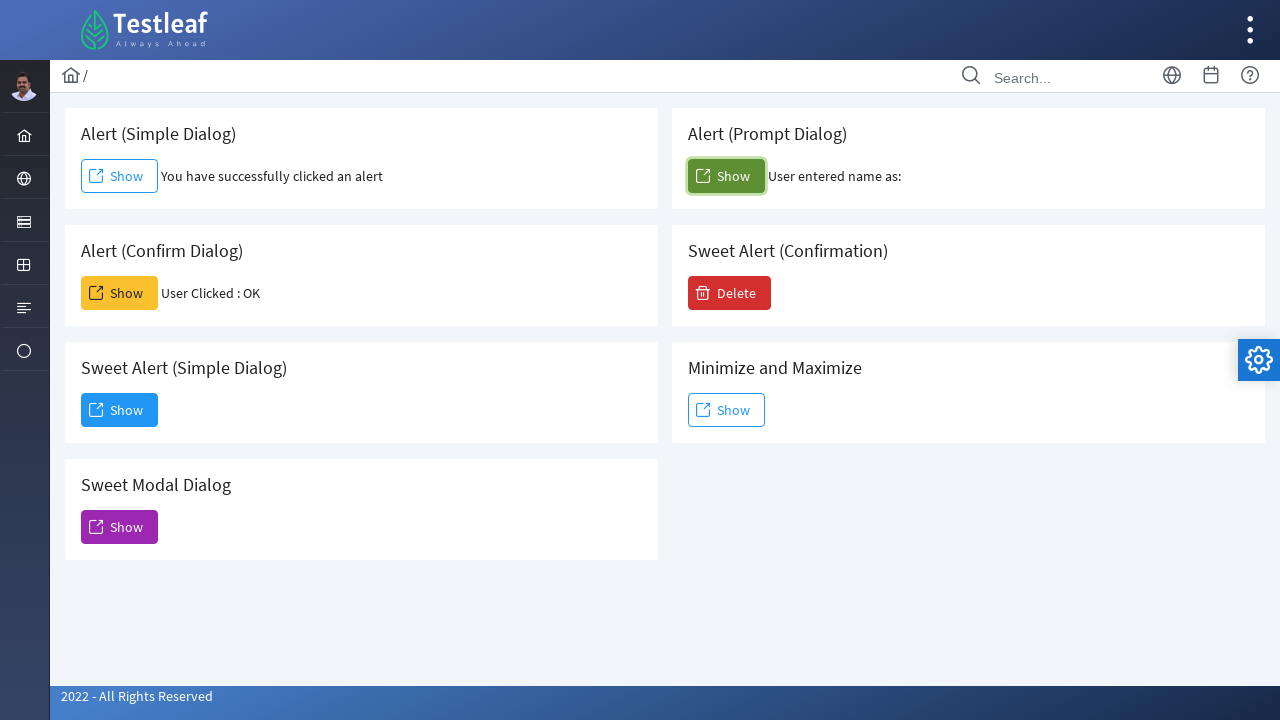

Clicked seventh button to trigger final alert at (730, 293) on (//span[@class='ui-button-text ui-c'])[7]
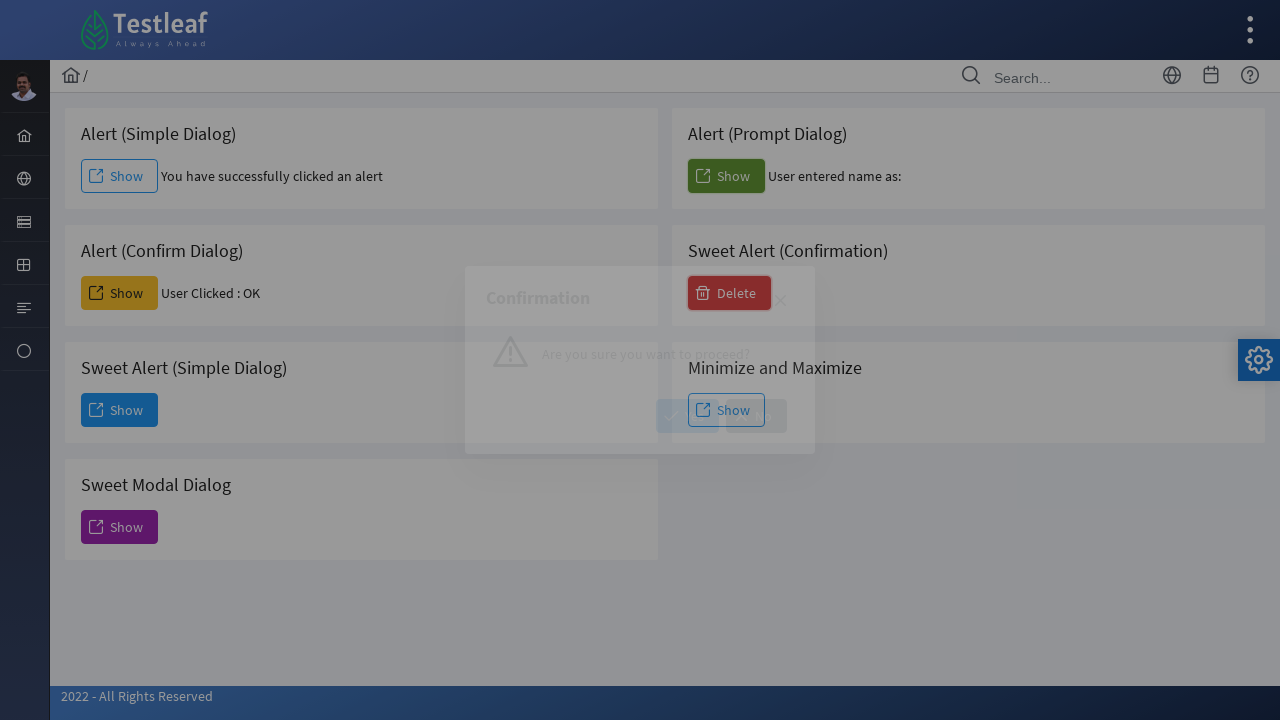

Clicked Yes button on seventh alert at (688, 416) on xpath=//span[text()='Yes']
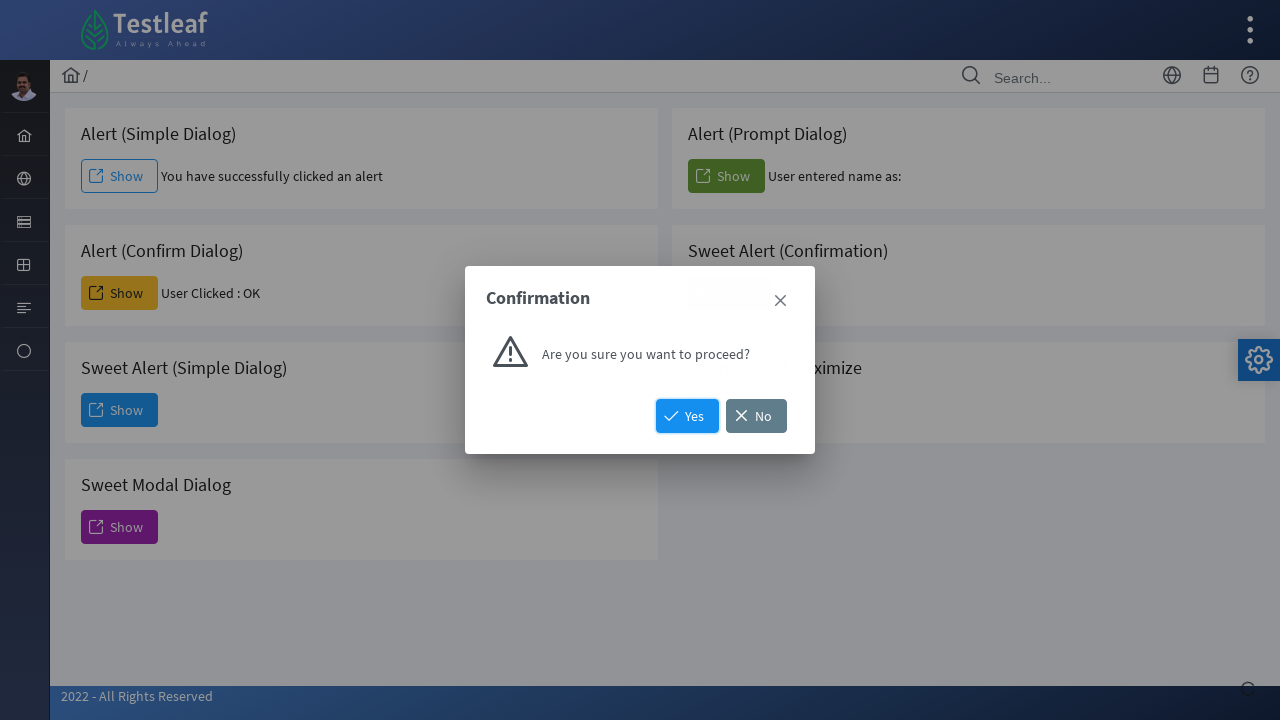

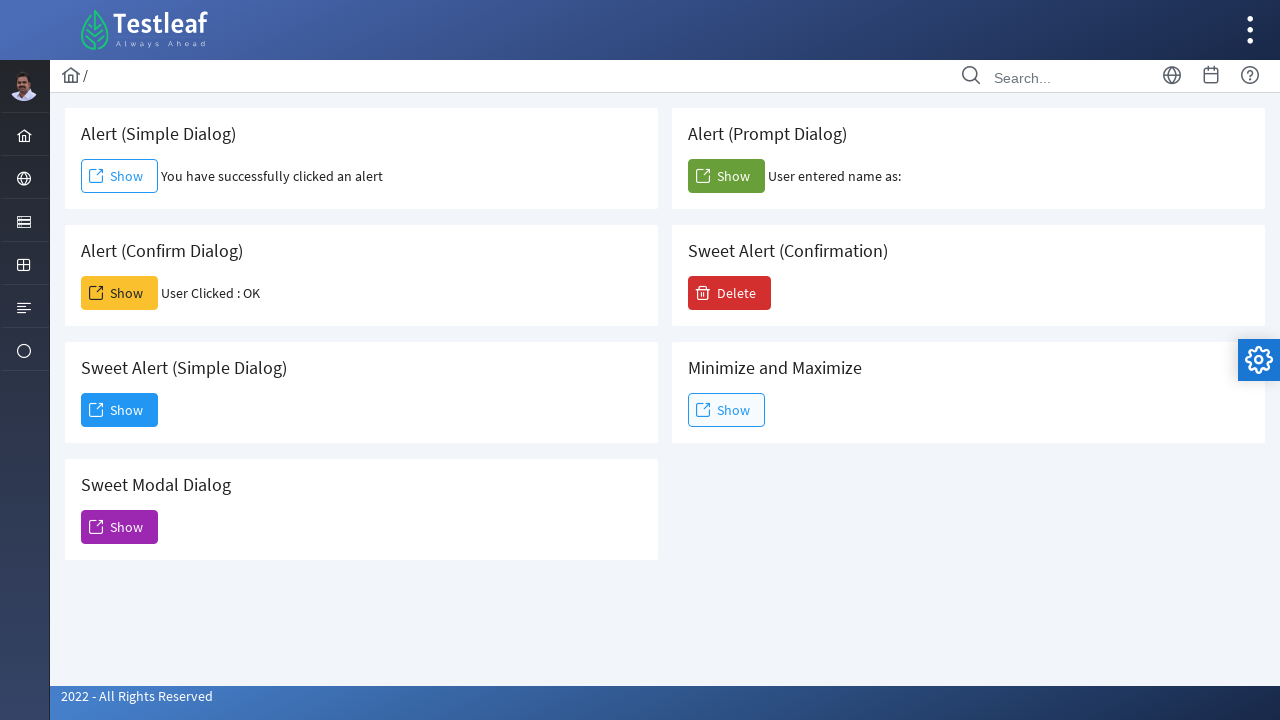